Tests client-side delay functionality by clicking a button that triggers client-side logic and verifying the resulting text appears correctly

Starting URL: http://www.uitestingplayground.com/clientdelay

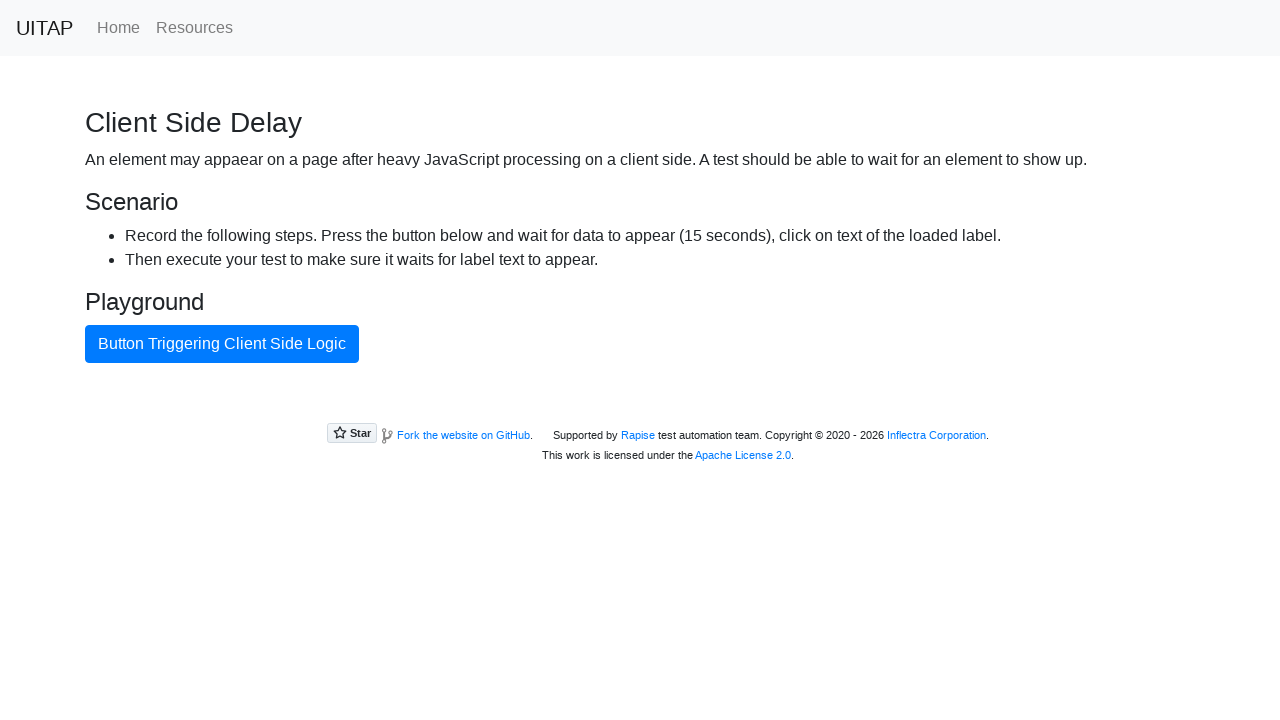

Clicked button to trigger client-side delay logic at (222, 344) on #ajaxButton
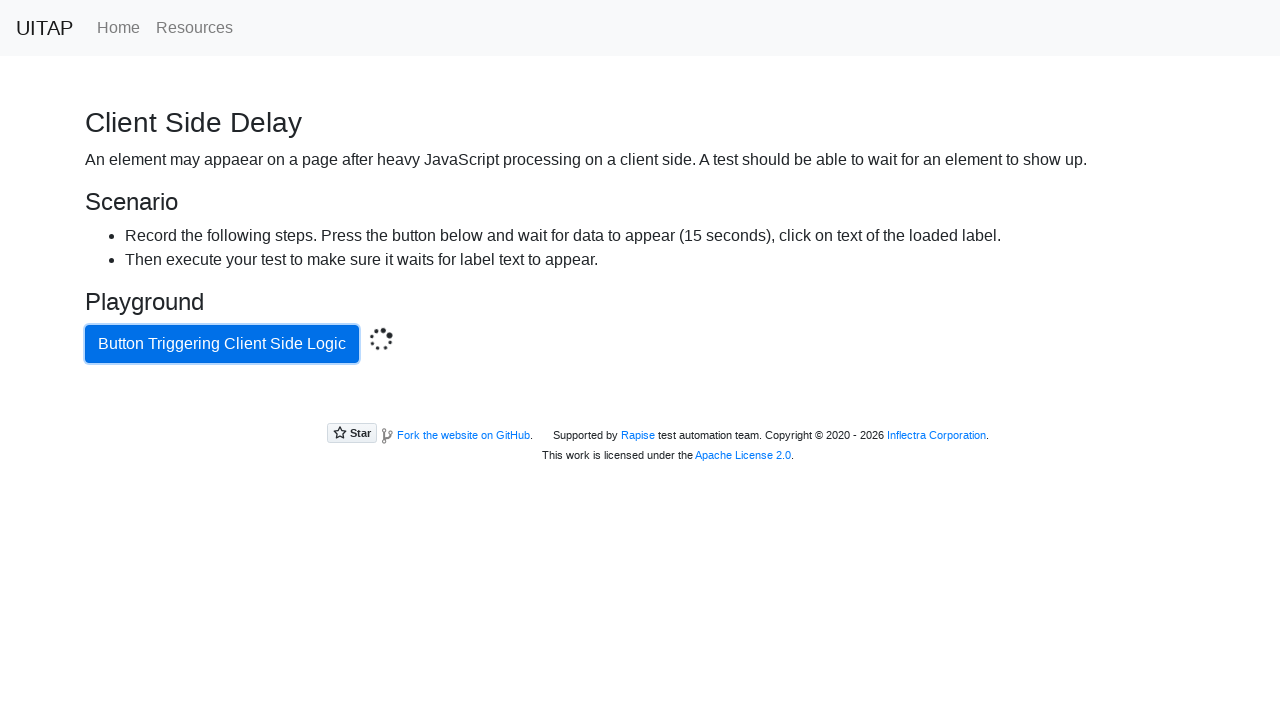

Success message element appeared after client-side processing
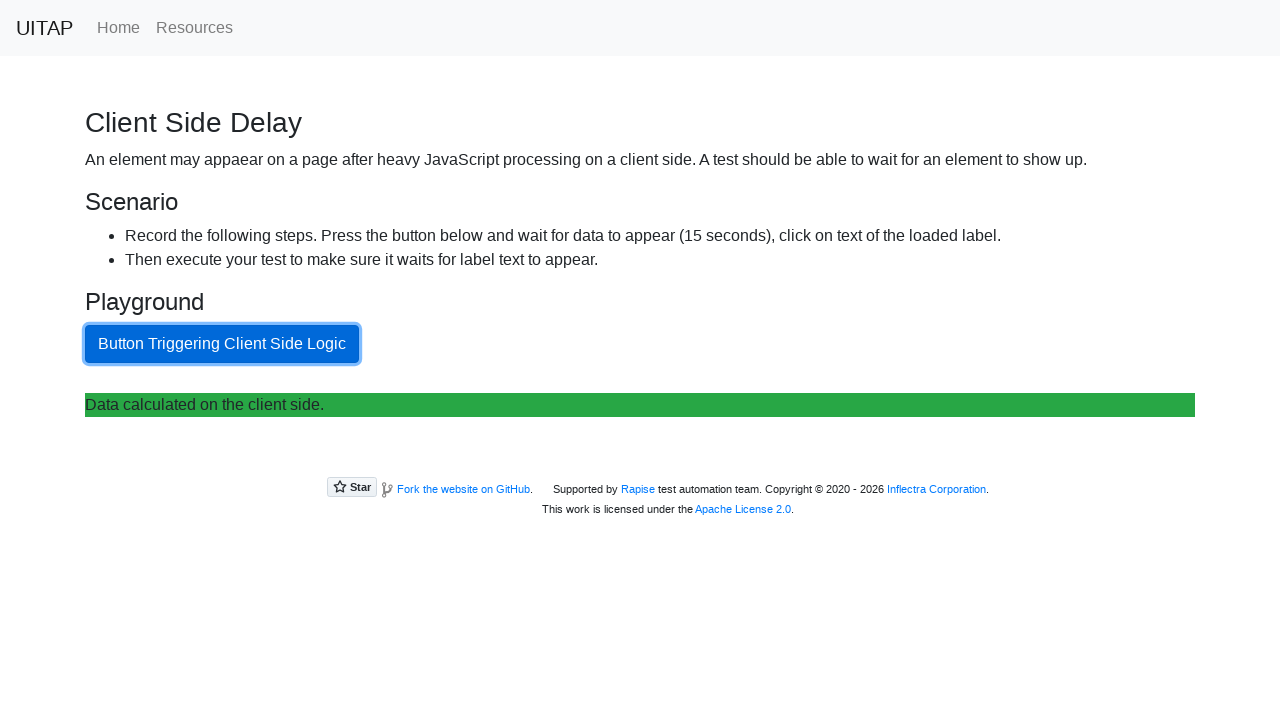

Located success message element
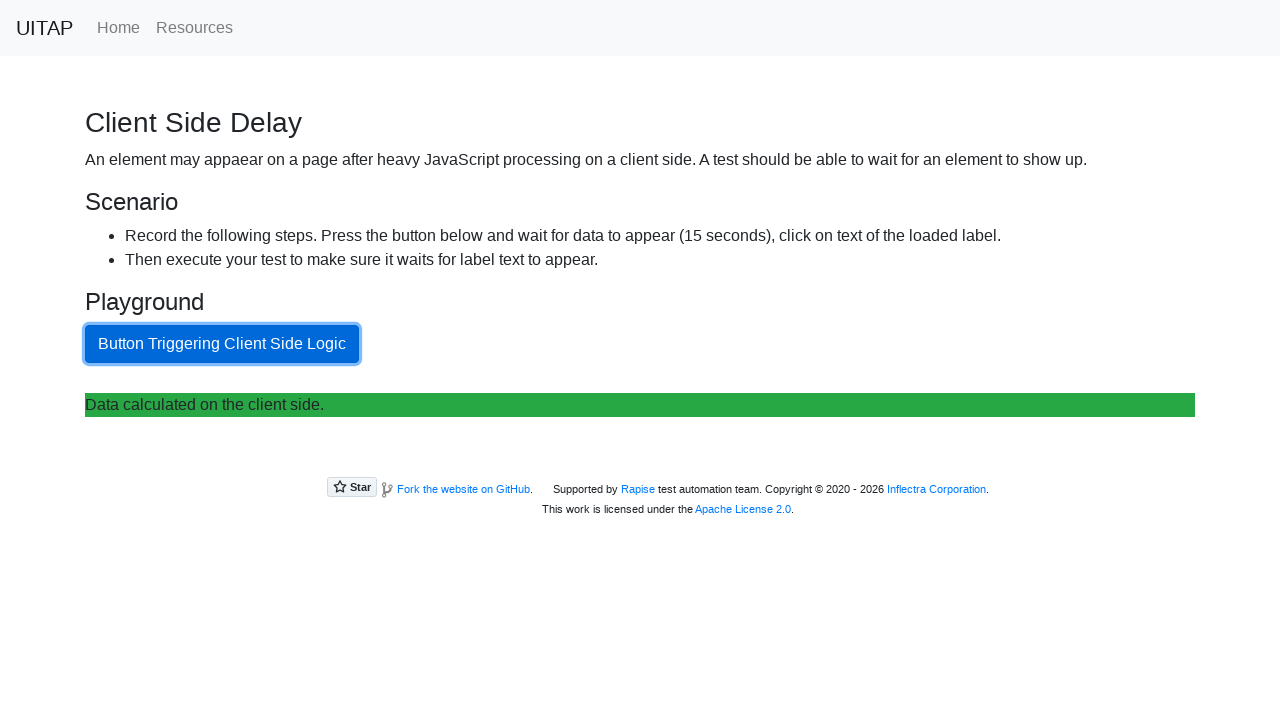

Verified success message text: 'Data calculated on the client side.'
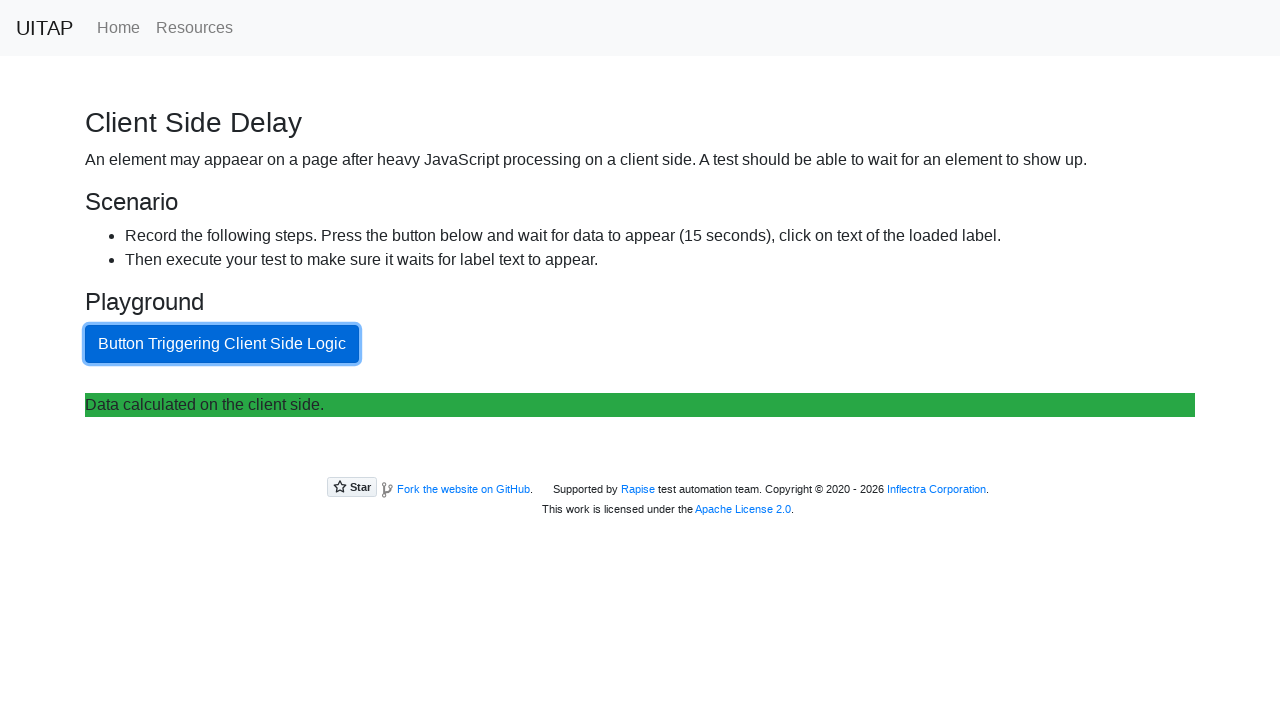

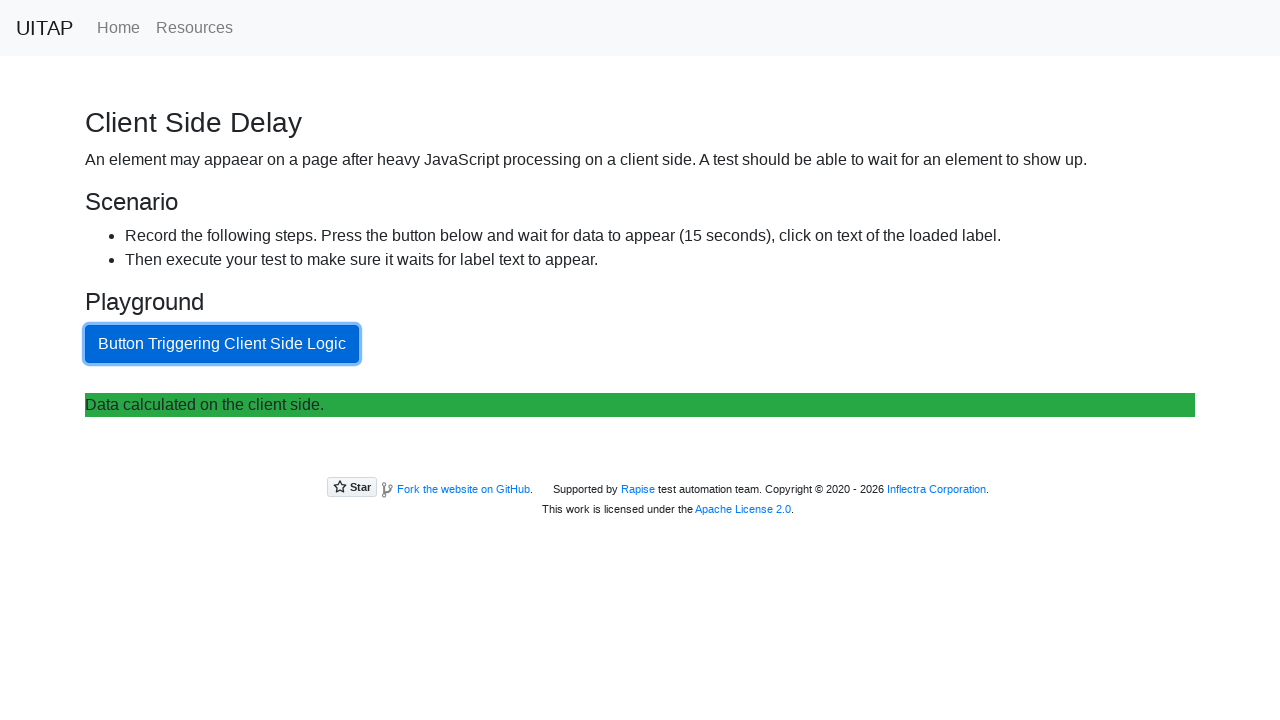